Fills out and submits a form with username, email, and address fields

Starting URL: https://demoqa.com/text-box

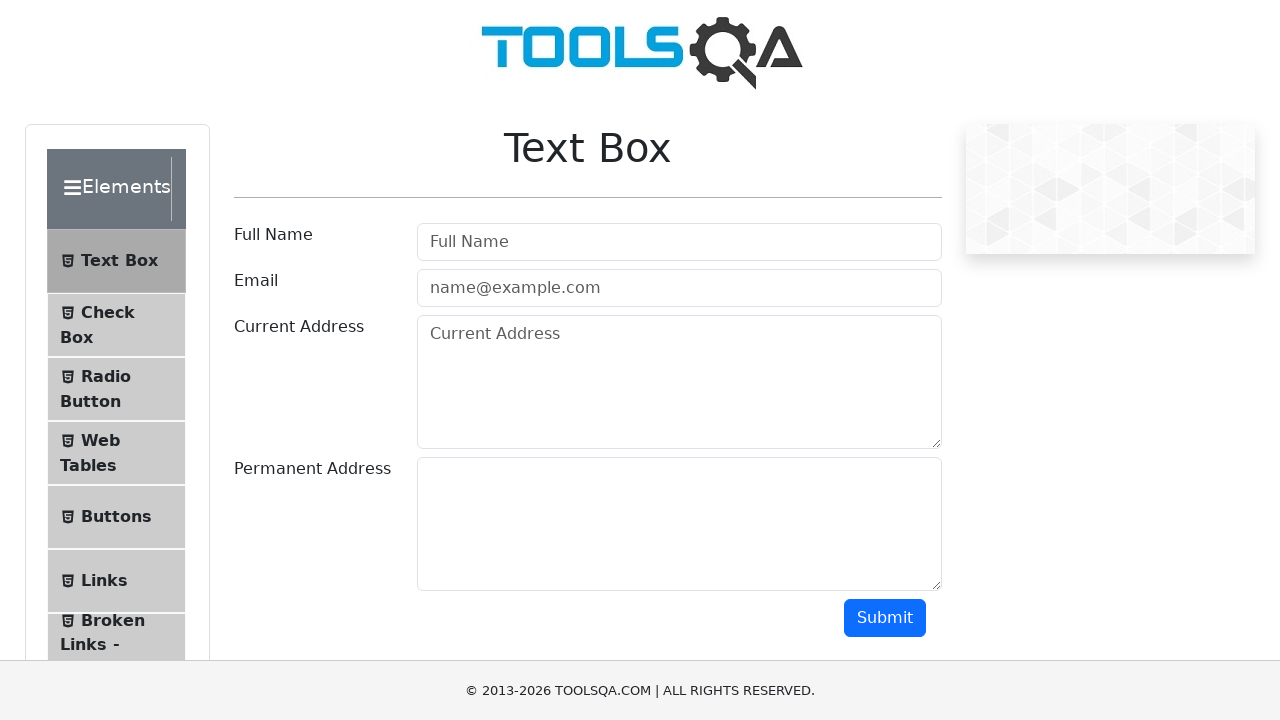

Located all form control fields
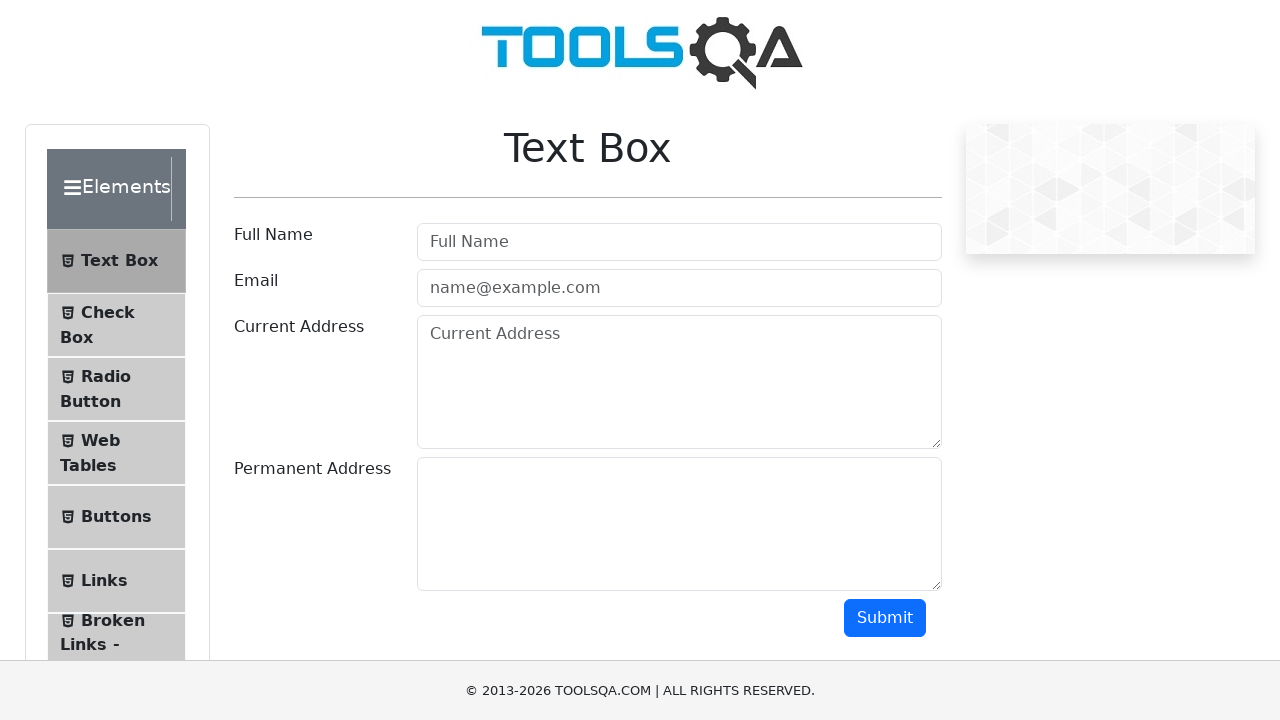

Filled username field with 'Test User' on .form-control >> nth=0
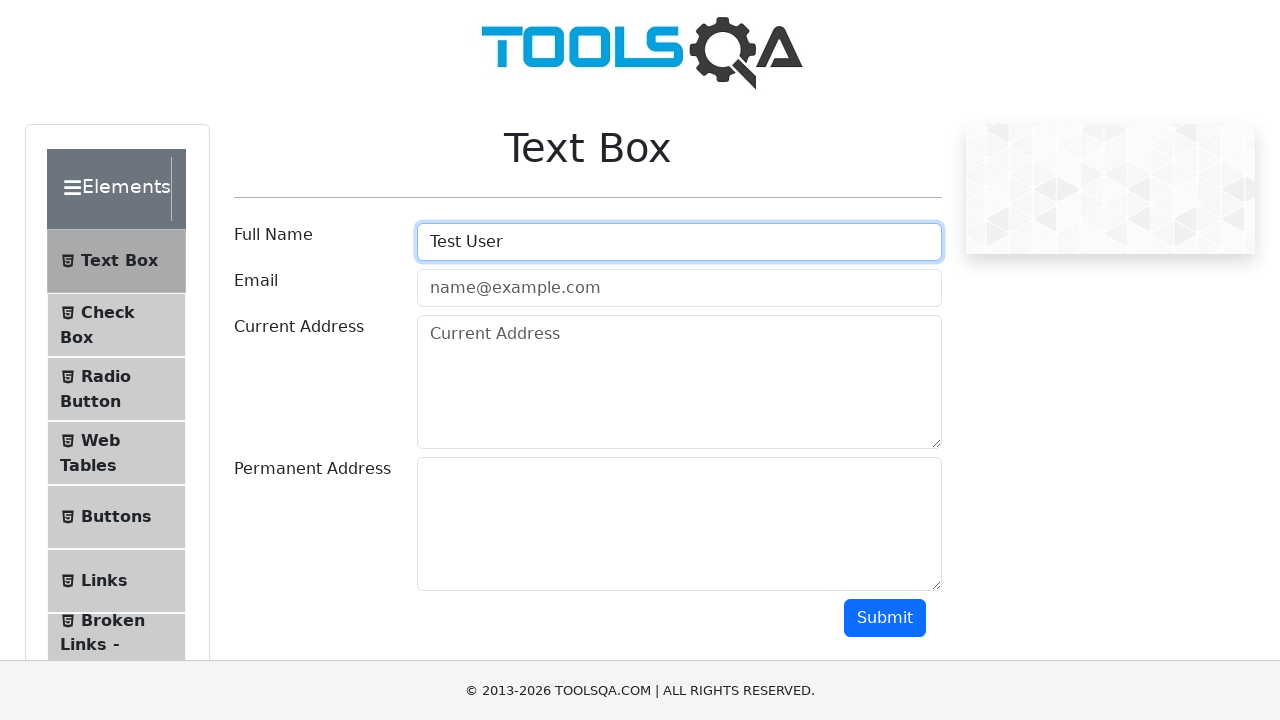

Filled email field with 'testuser@gmail.com' on .form-control >> nth=1
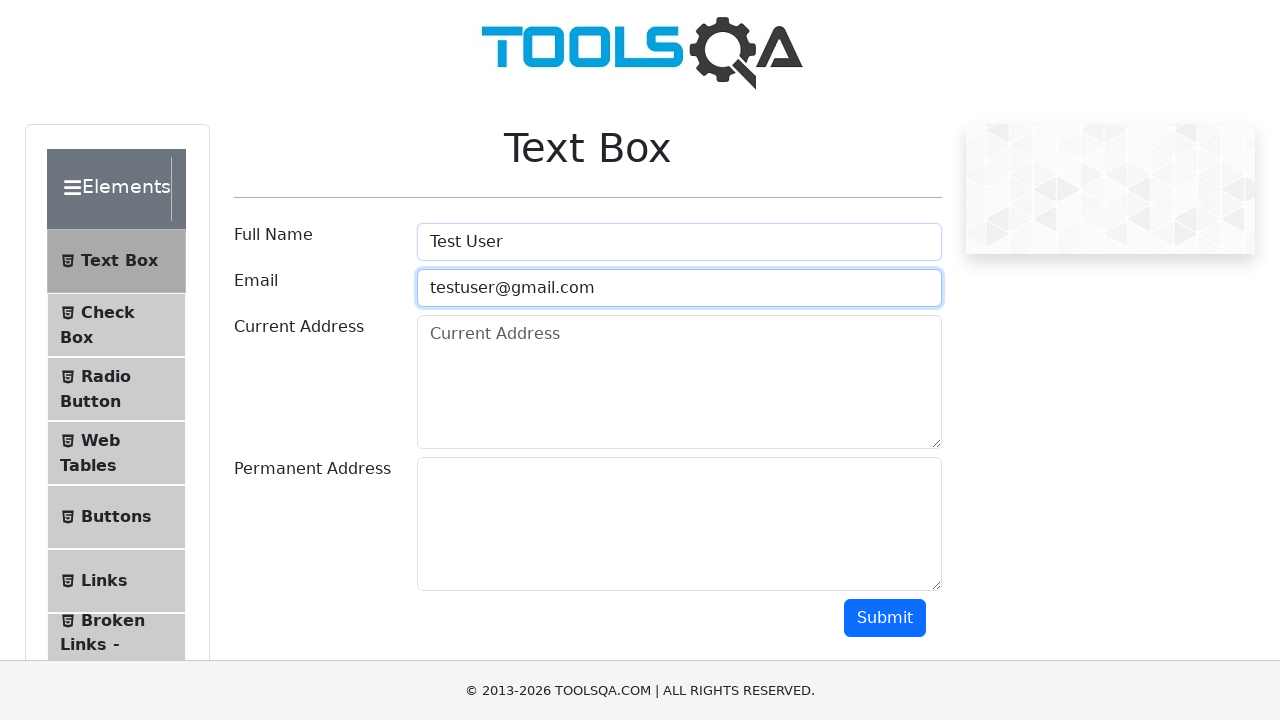

Filled address field with 'Dhaka' on [placeholder='Current Address']
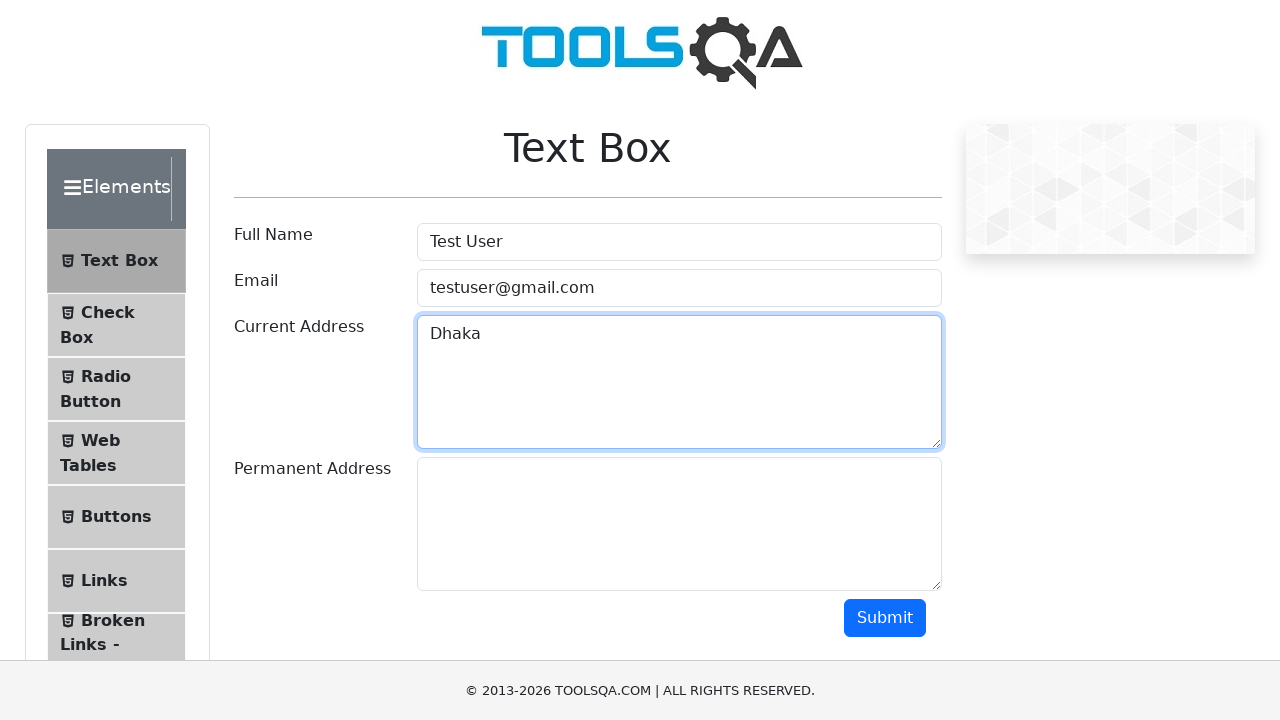

Scrolled down by 400 pixels
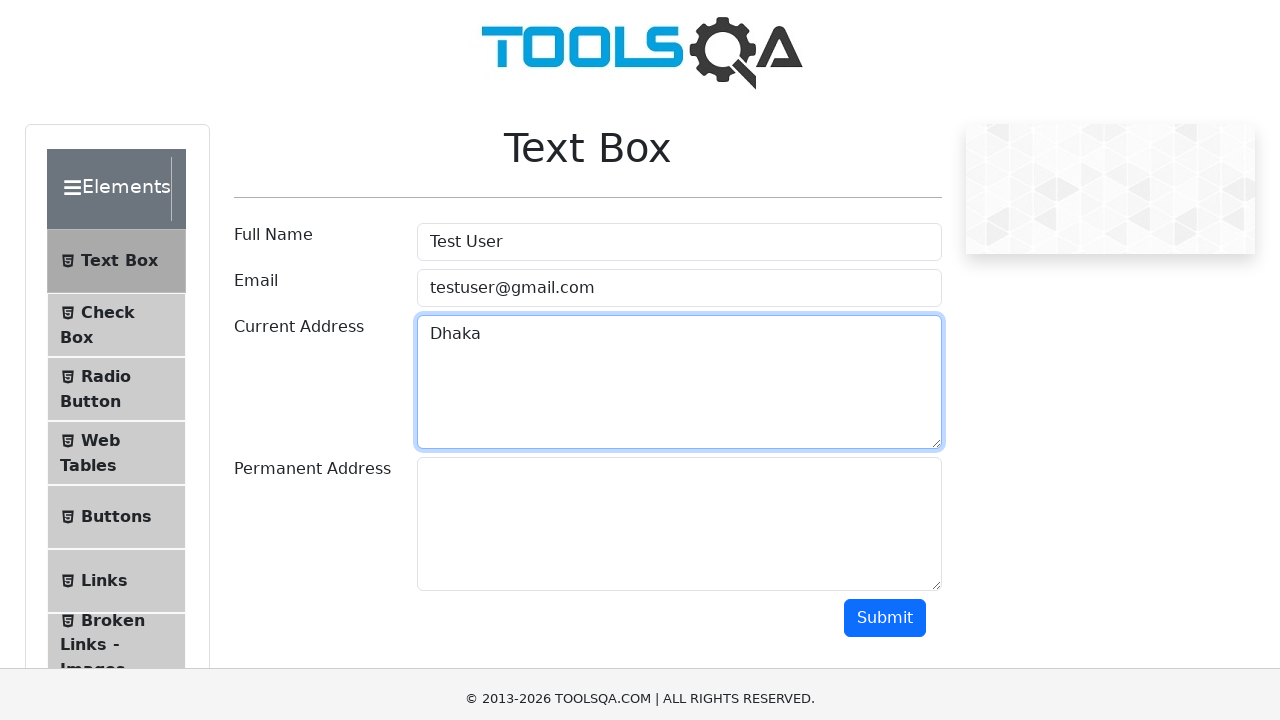

Located all buttons on the page
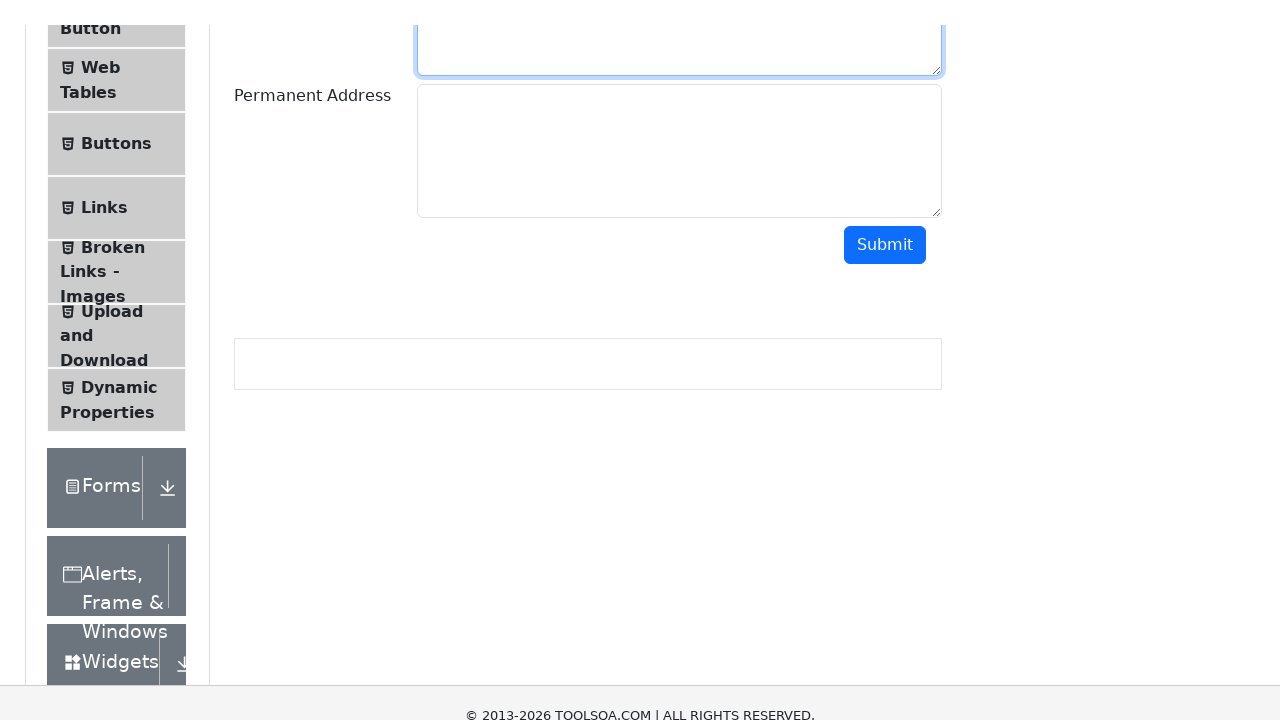

Clicked submit button to submit the form at (885, 218) on button >> nth=1
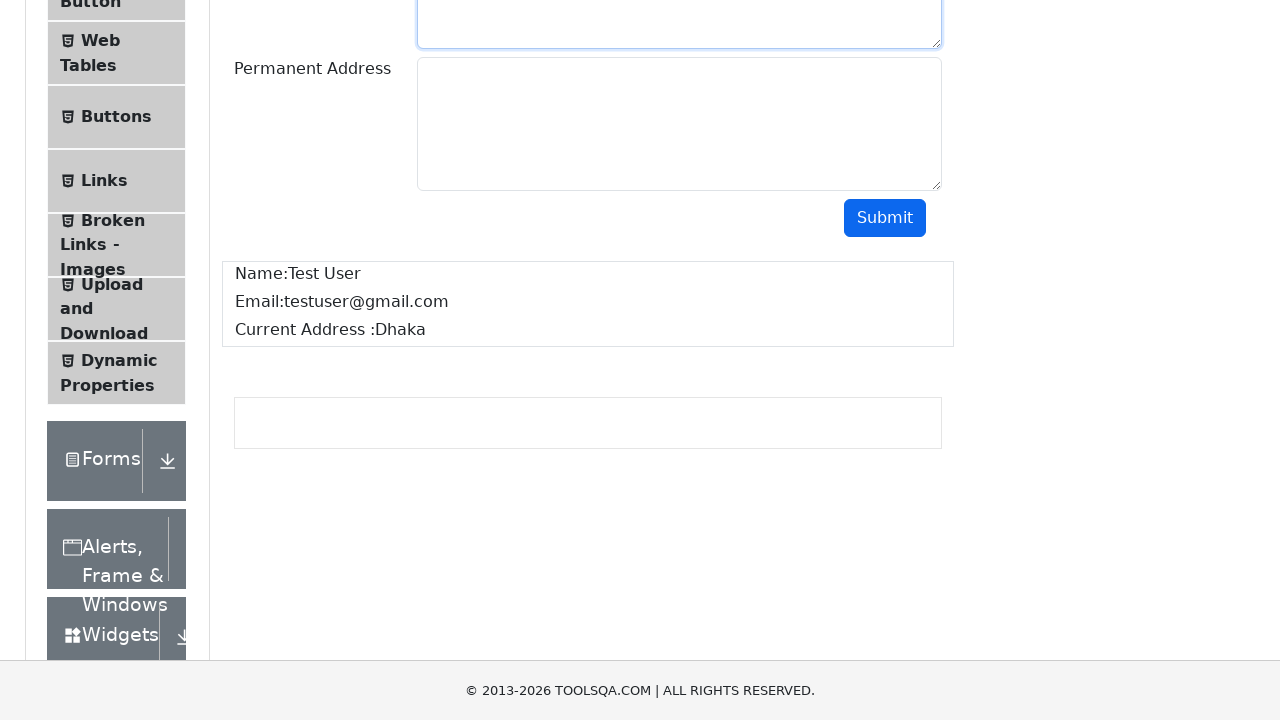

Located name element in submission result
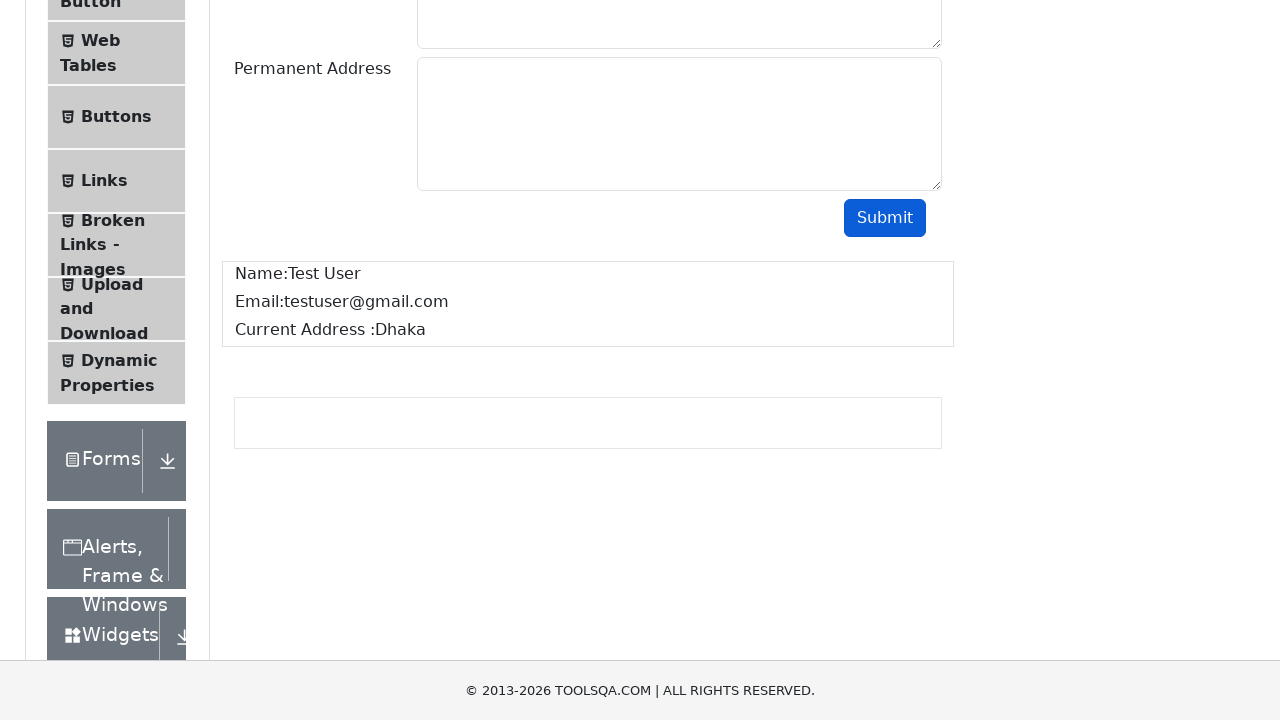

Verified that 'Test User' is in the submission result
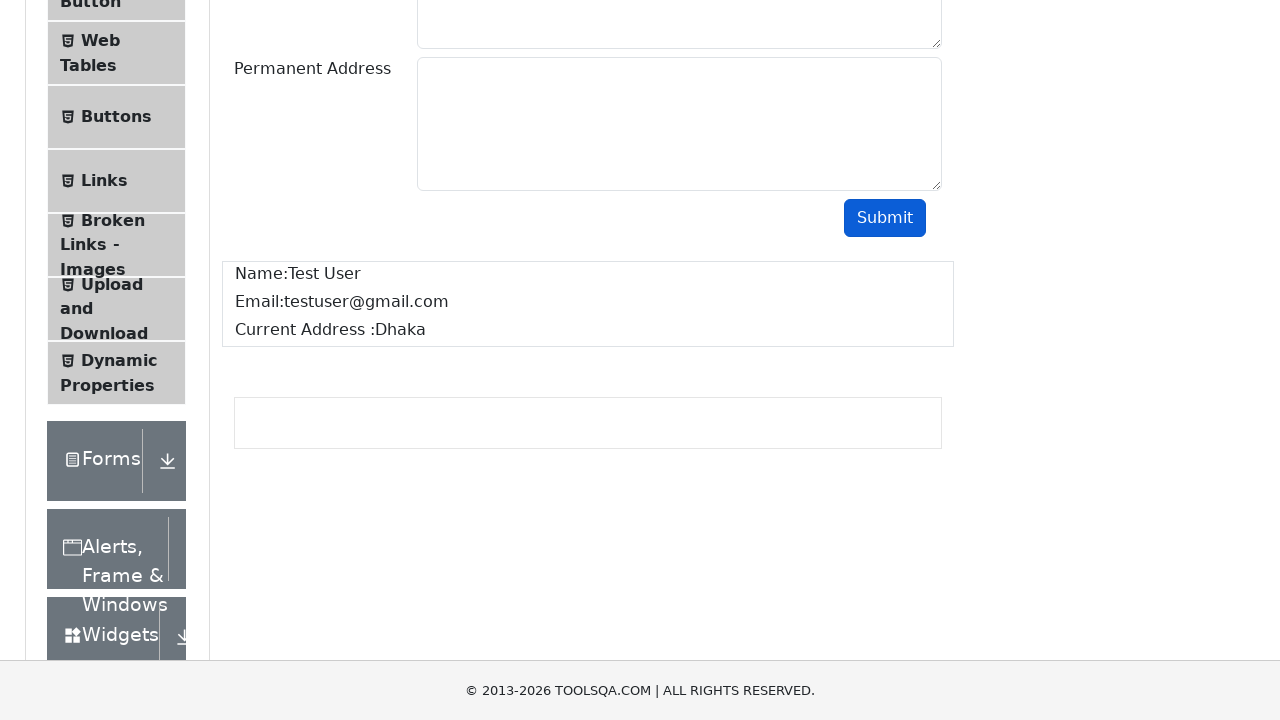

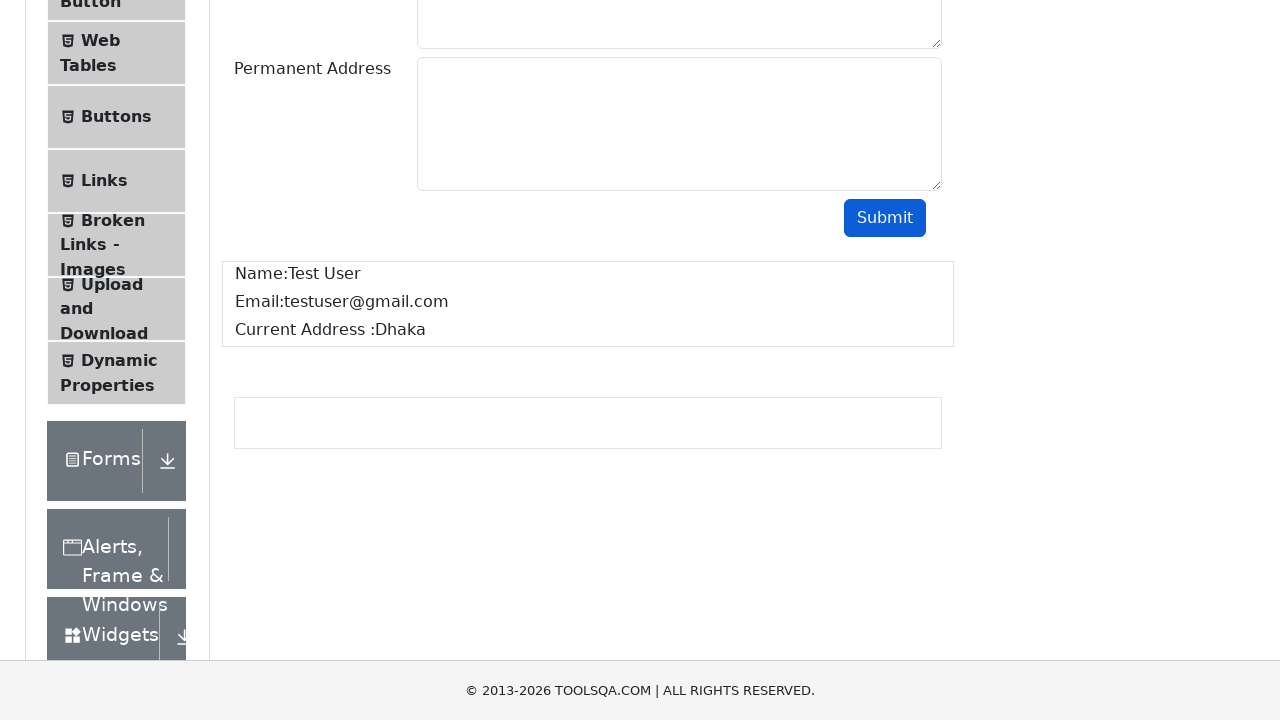